Tests context menu (right-click) functionality by right-clicking on an element and selecting the Copy option from the context menu

Starting URL: https://swisnl.github.io/jQuery-contextMenu/demo.html

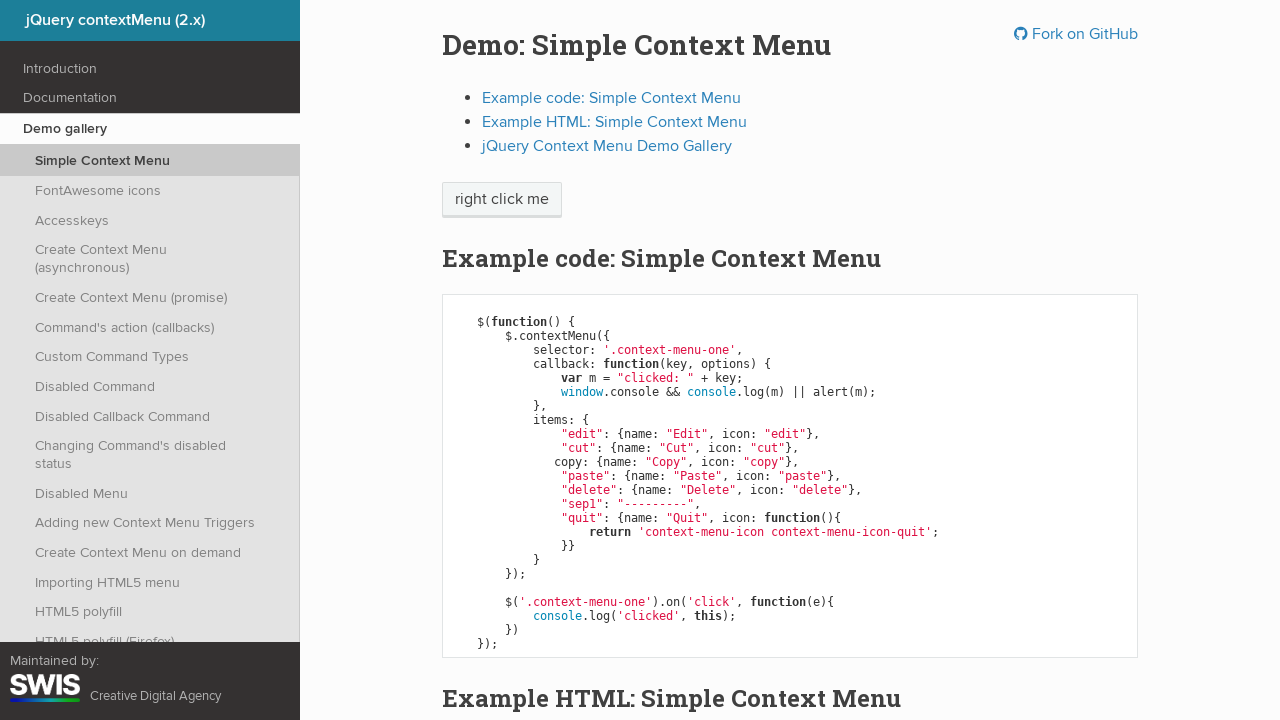

Located the 'right click me' element
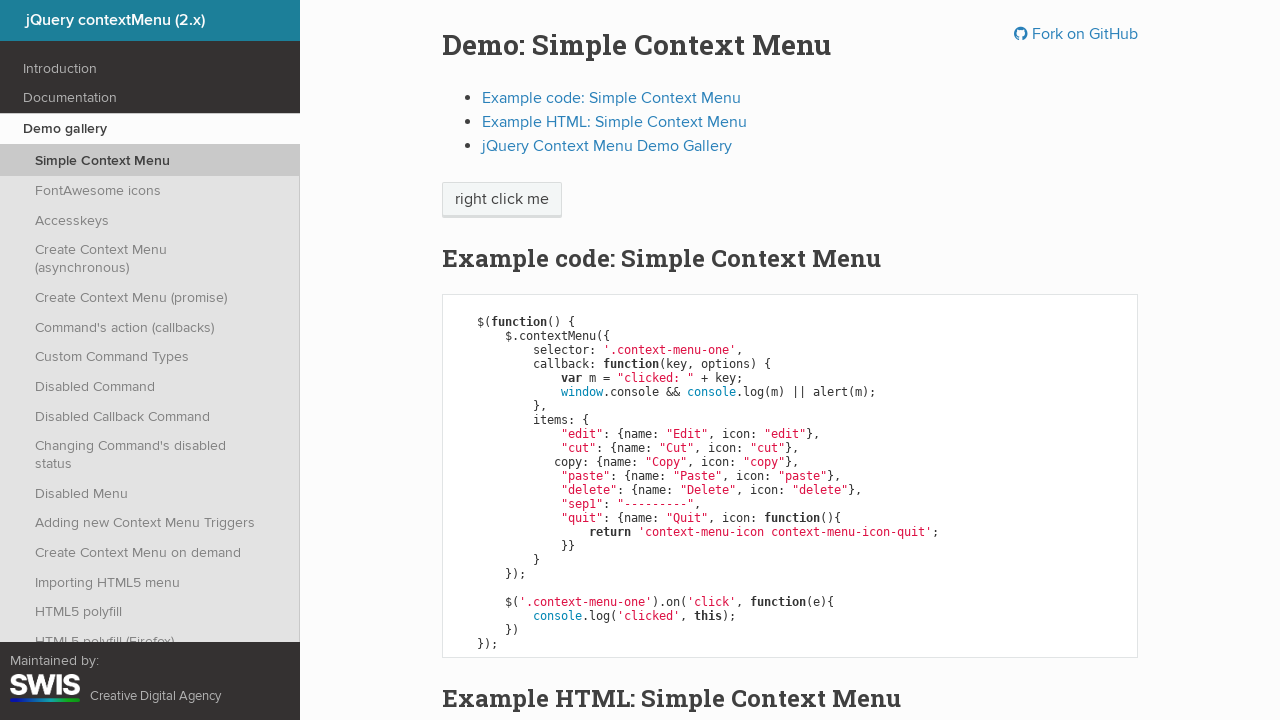

Right-clicked on the element to open context menu at (502, 200) on xpath=//span[text()='right click me']
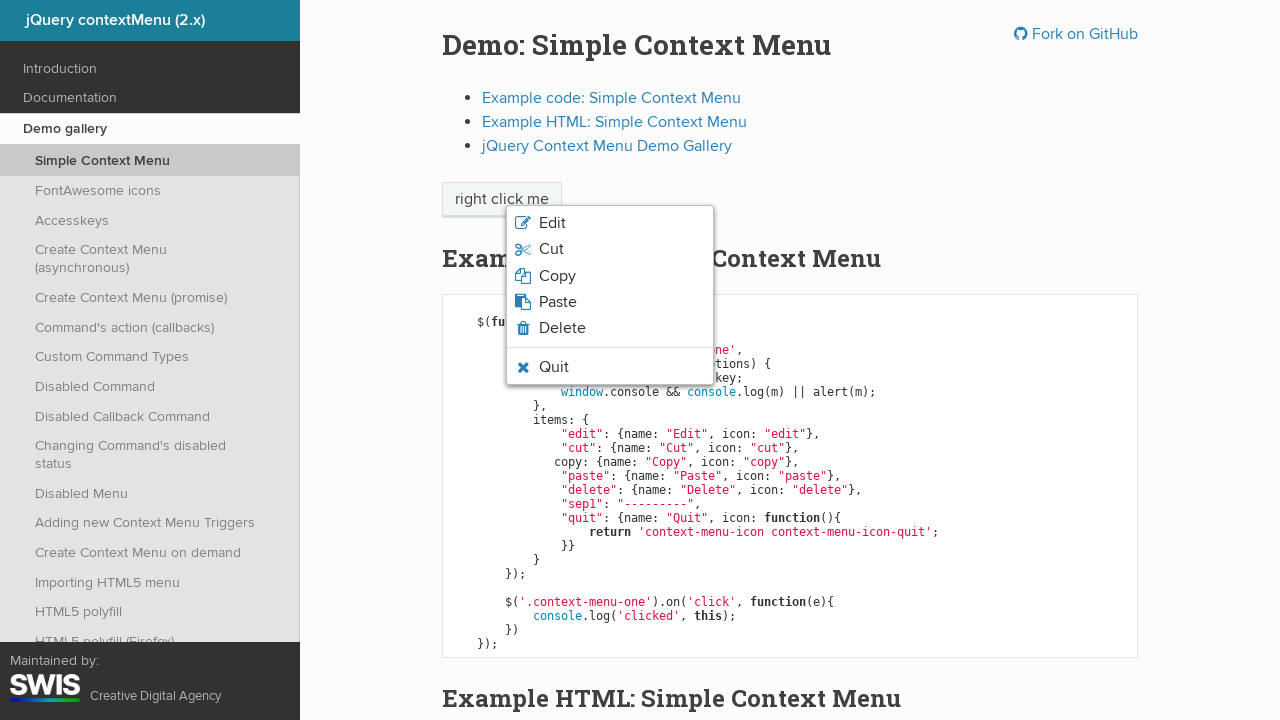

Context menu appeared
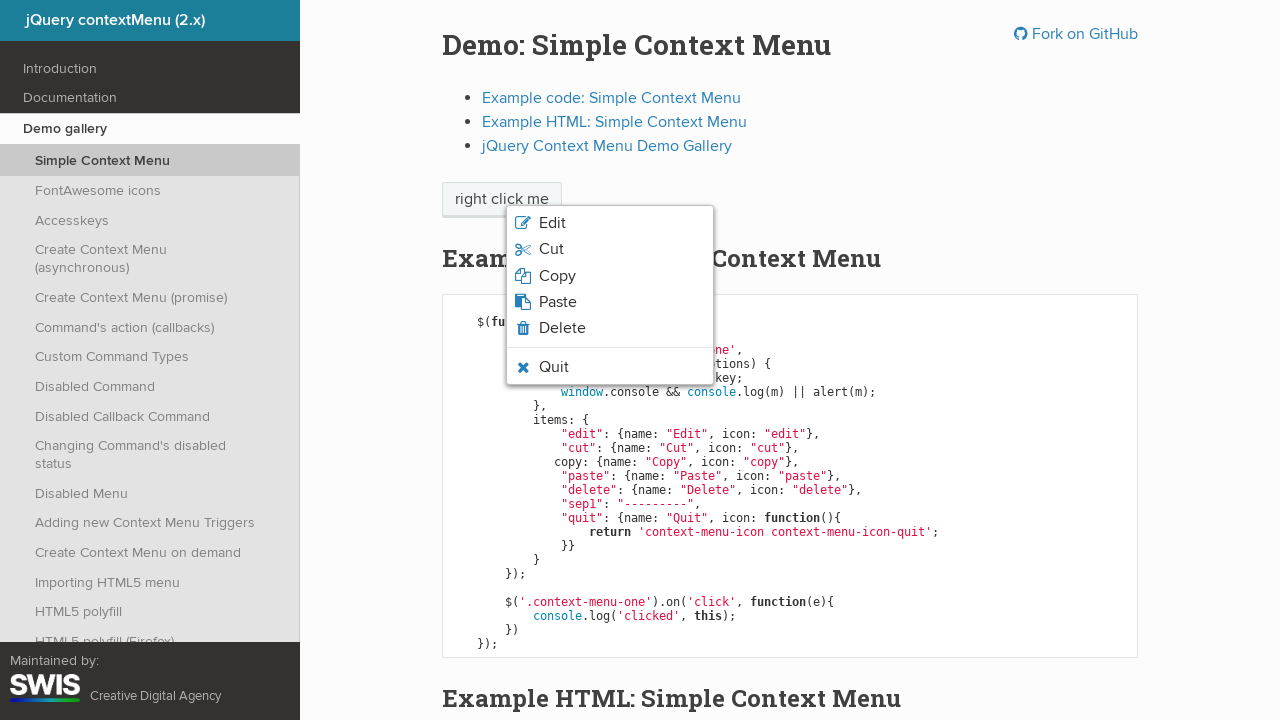

Located the Copy option in context menu
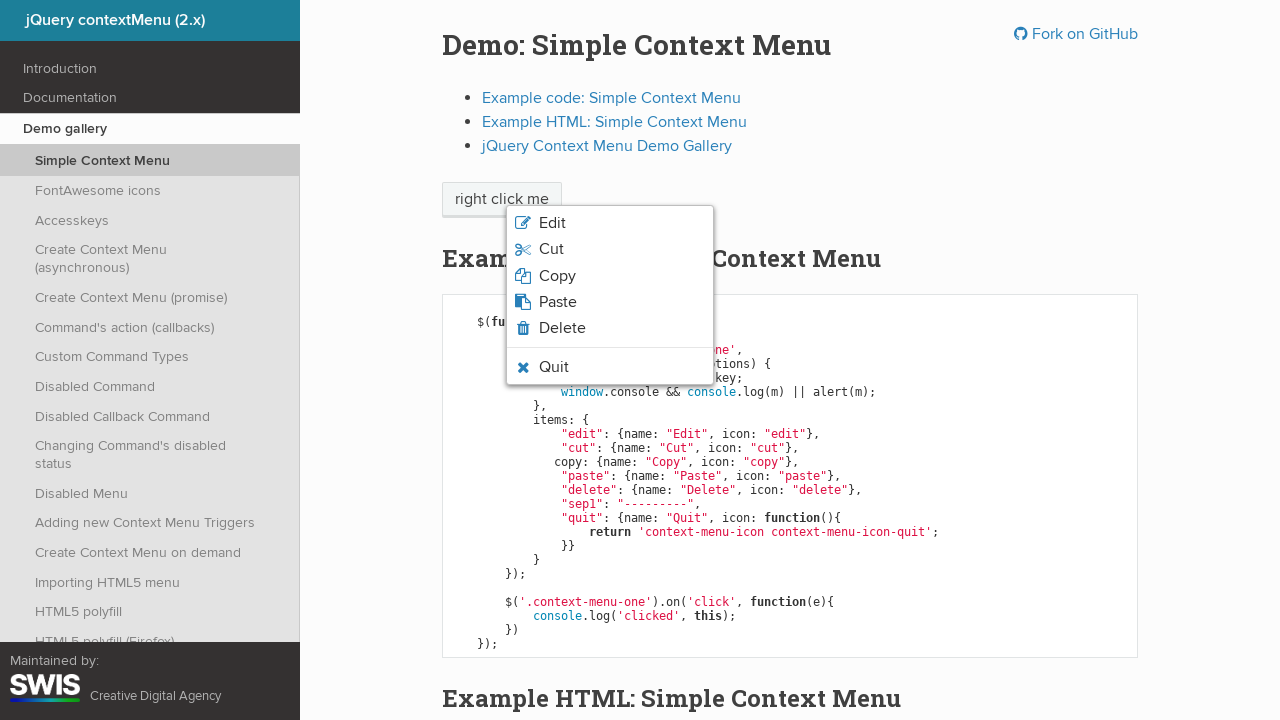

Clicked Copy option from context menu at (557, 276) on xpath=//ul[@class='context-menu-list context-menu-root']//span[text()='Copy']
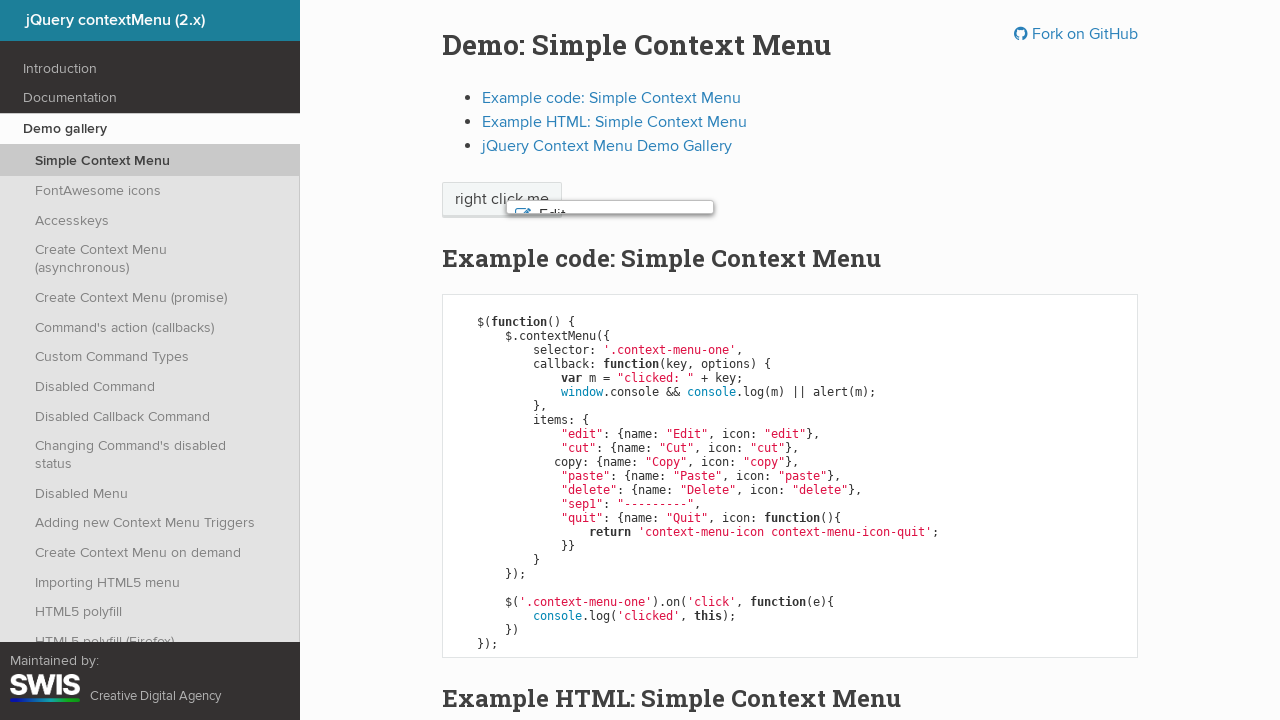

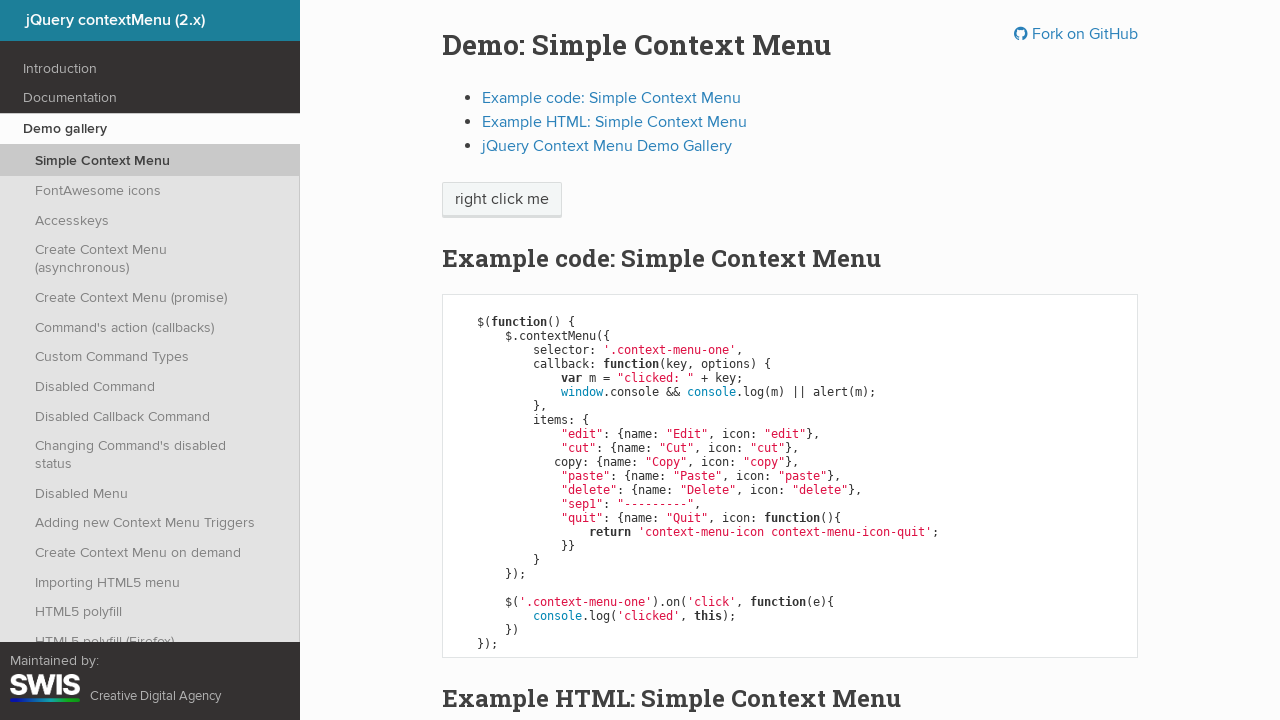